Tests dismissing a JavaScript prompt without entering text and verifying null result

Starting URL: https://the-internet.herokuapp.com/javascript_alerts

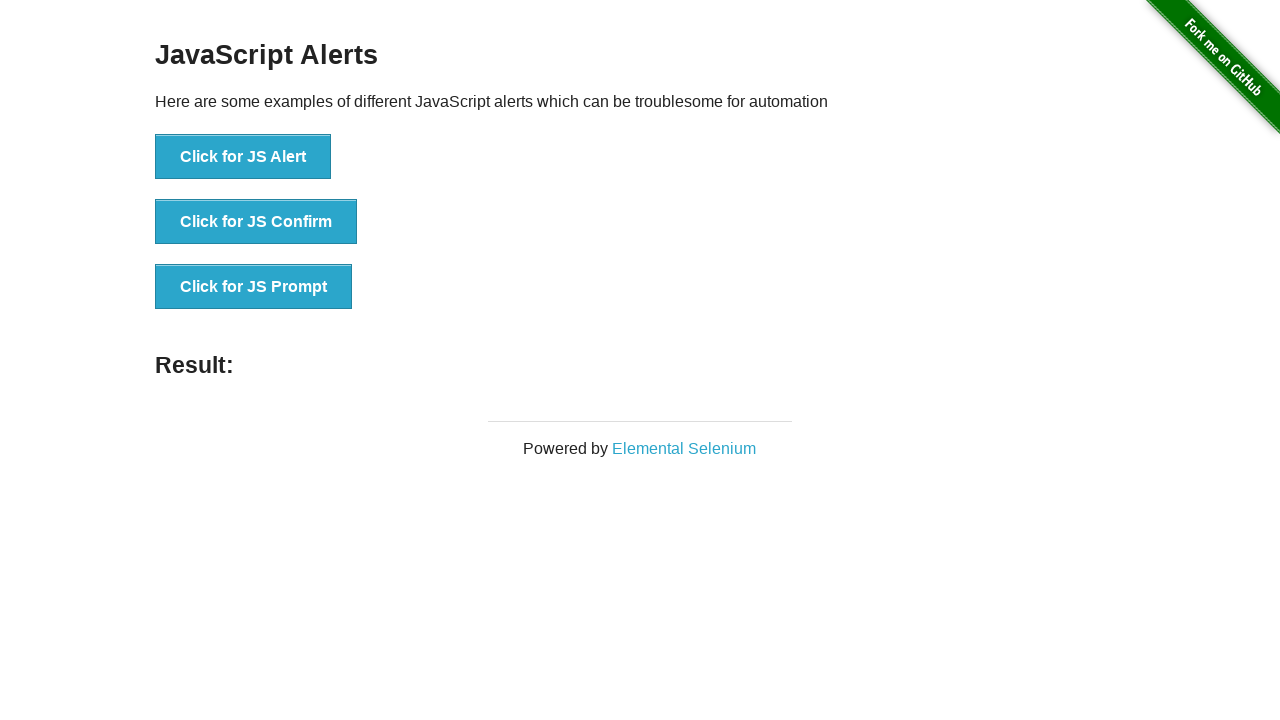

Set up dialog handler to dismiss prompt without entering text
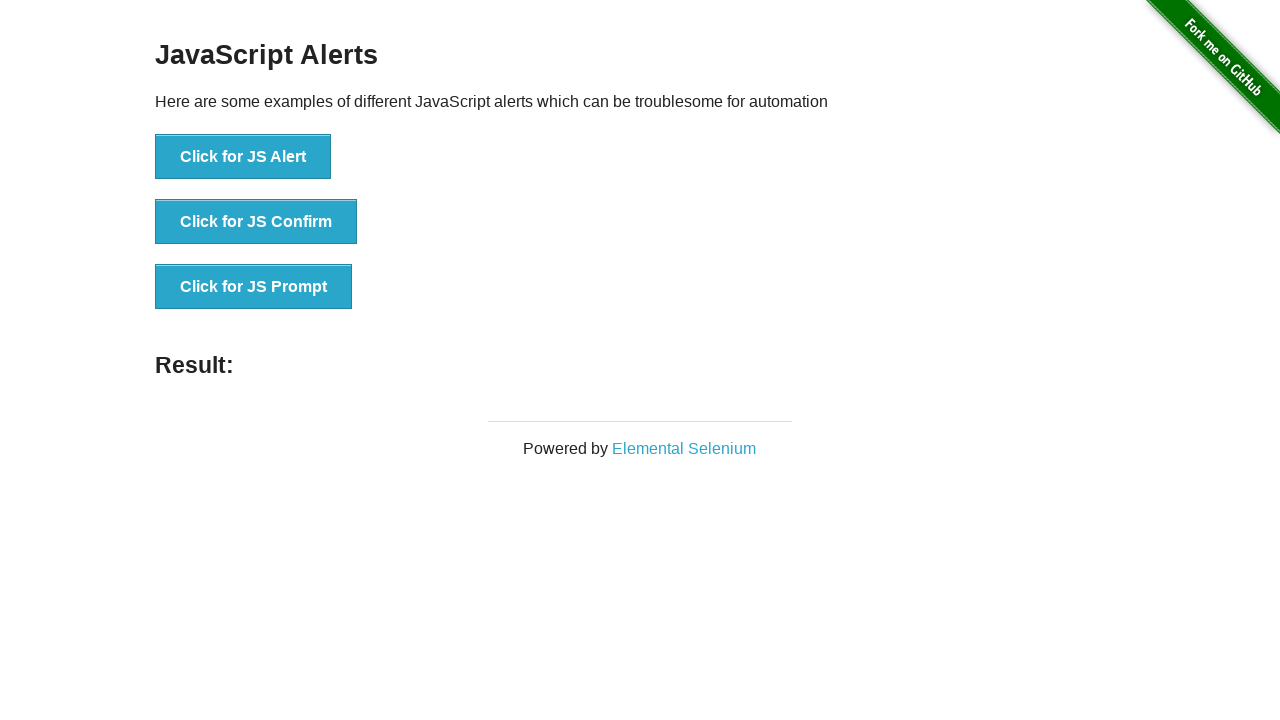

Clicked 'Click for JS Prompt' button to trigger JavaScript prompt dialog at (254, 287) on text="Click for JS Prompt"
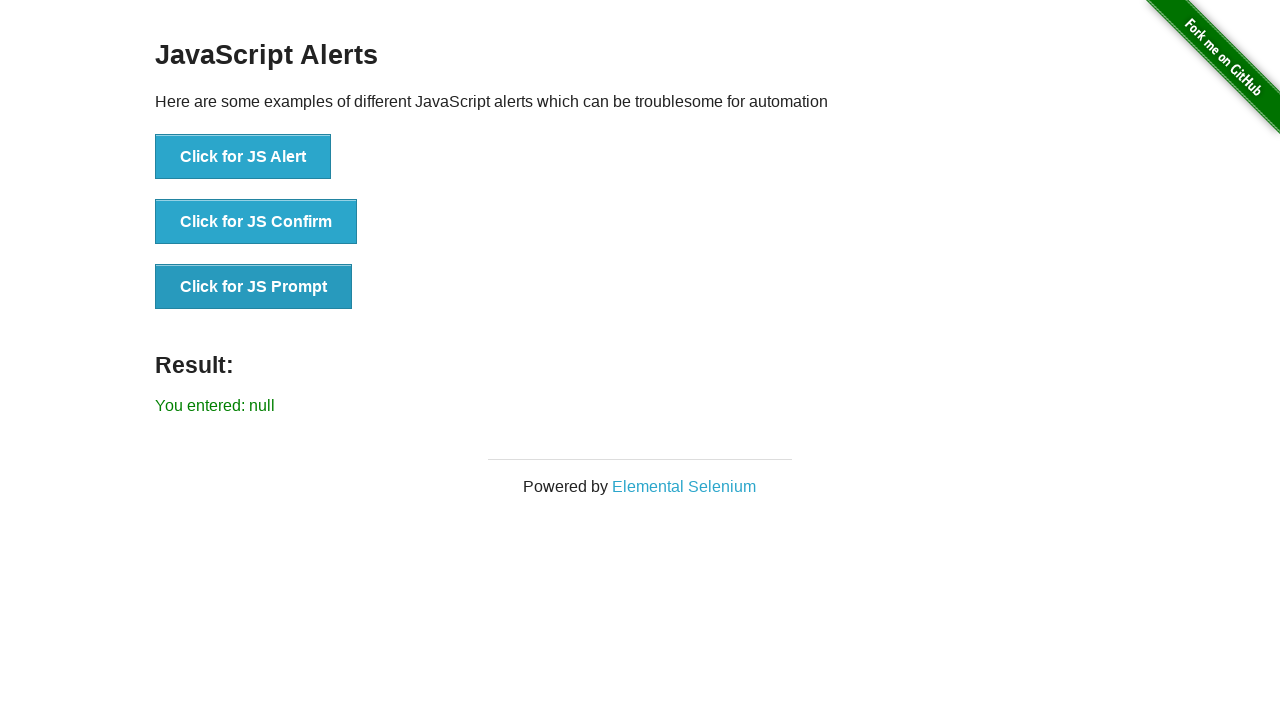

Verified that result message displays 'You entered: null' confirming prompt was dismissed without text
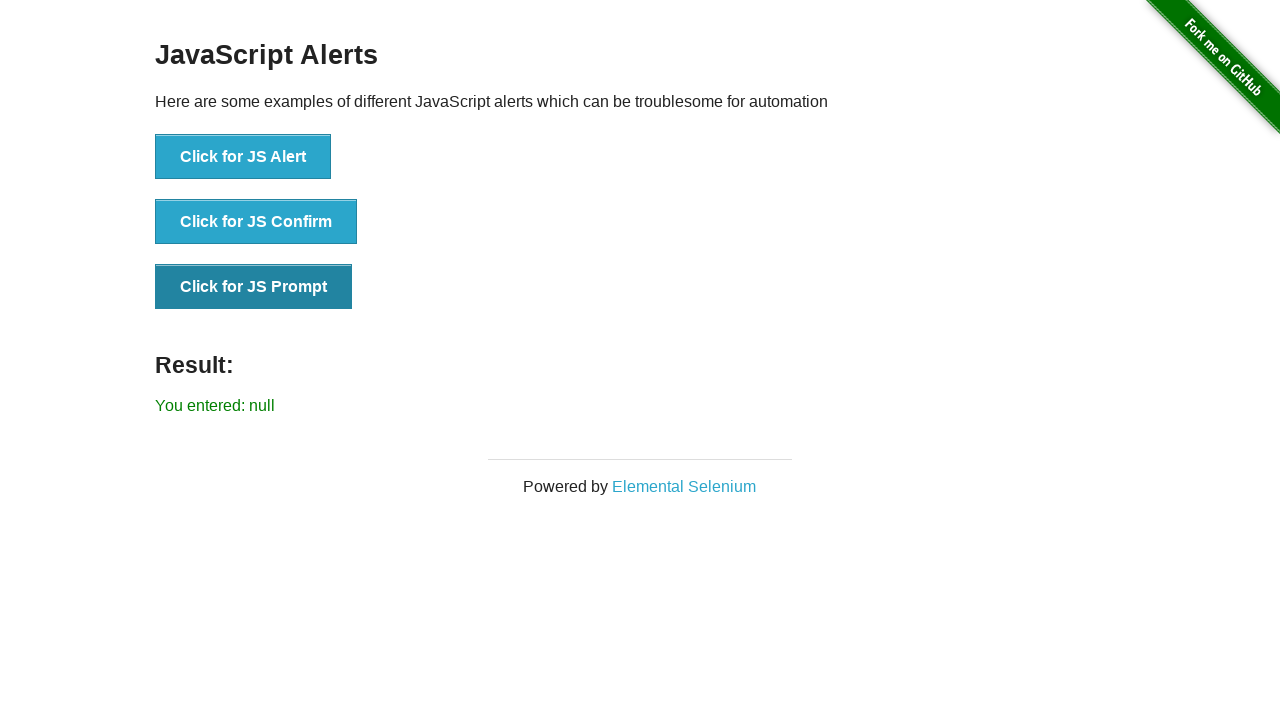

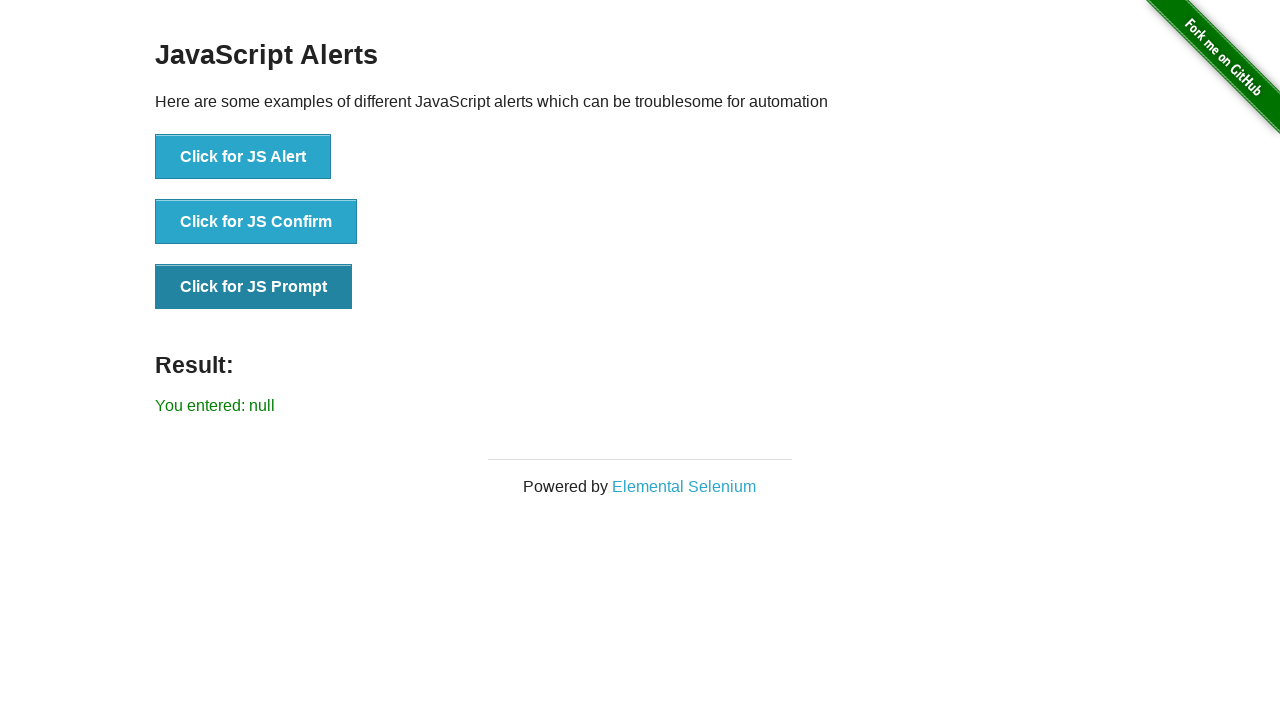